Tests dropdown menu navigation on Selenium website by hovering over the About menu and clicking on the Events submenu item

Starting URL: https://www.selenium.dev/

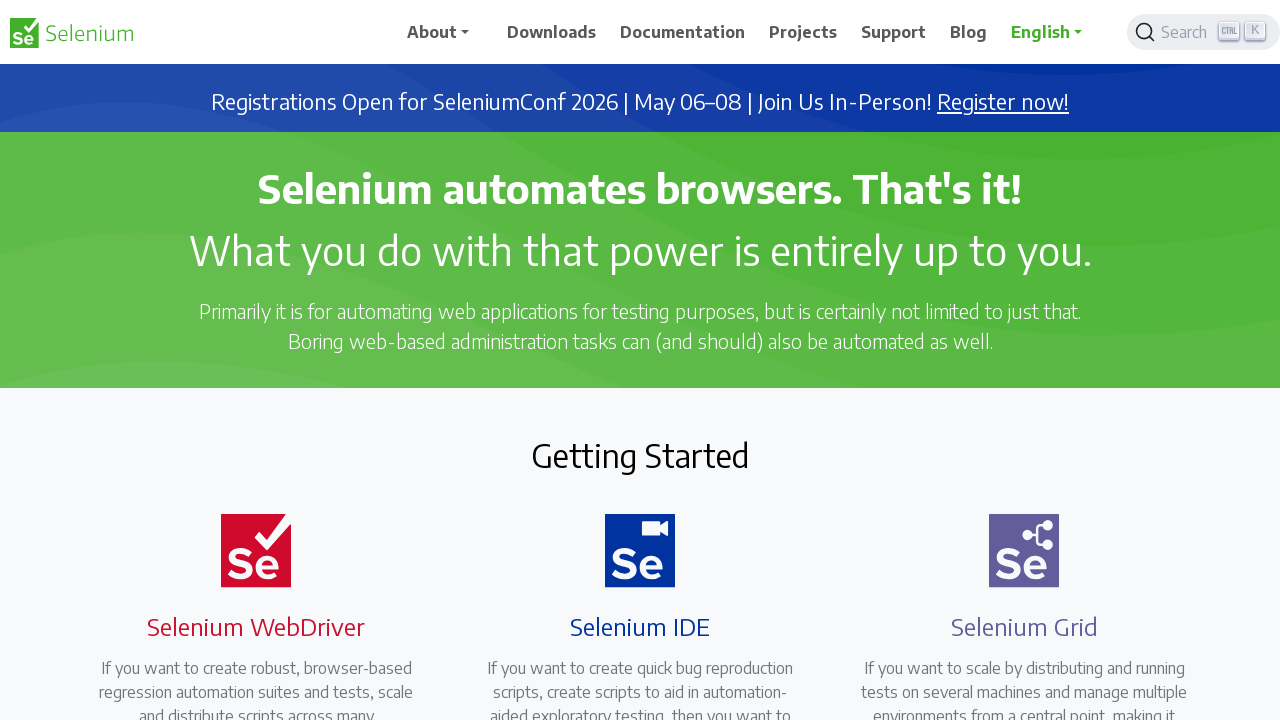

Hovered over the About dropdown menu at (445, 32) on a#navbarDropdown
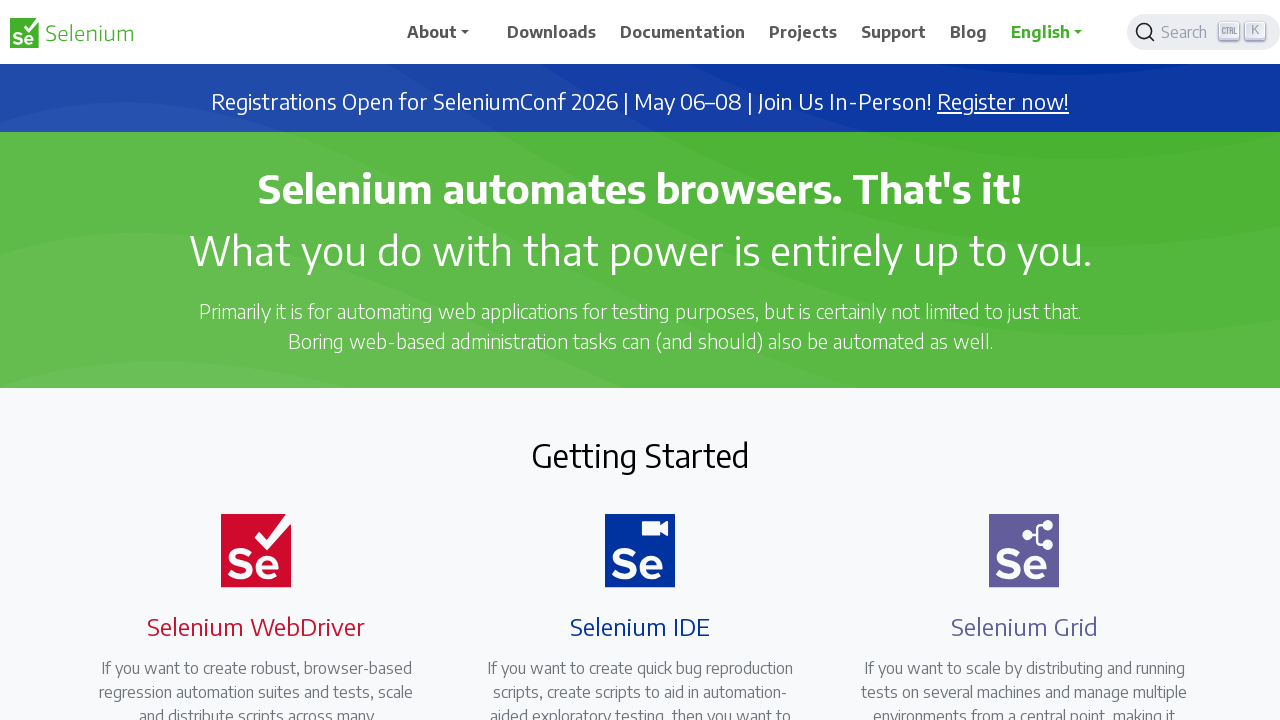

Clicked the About dropdown menu to open it at (445, 32) on a#navbarDropdown
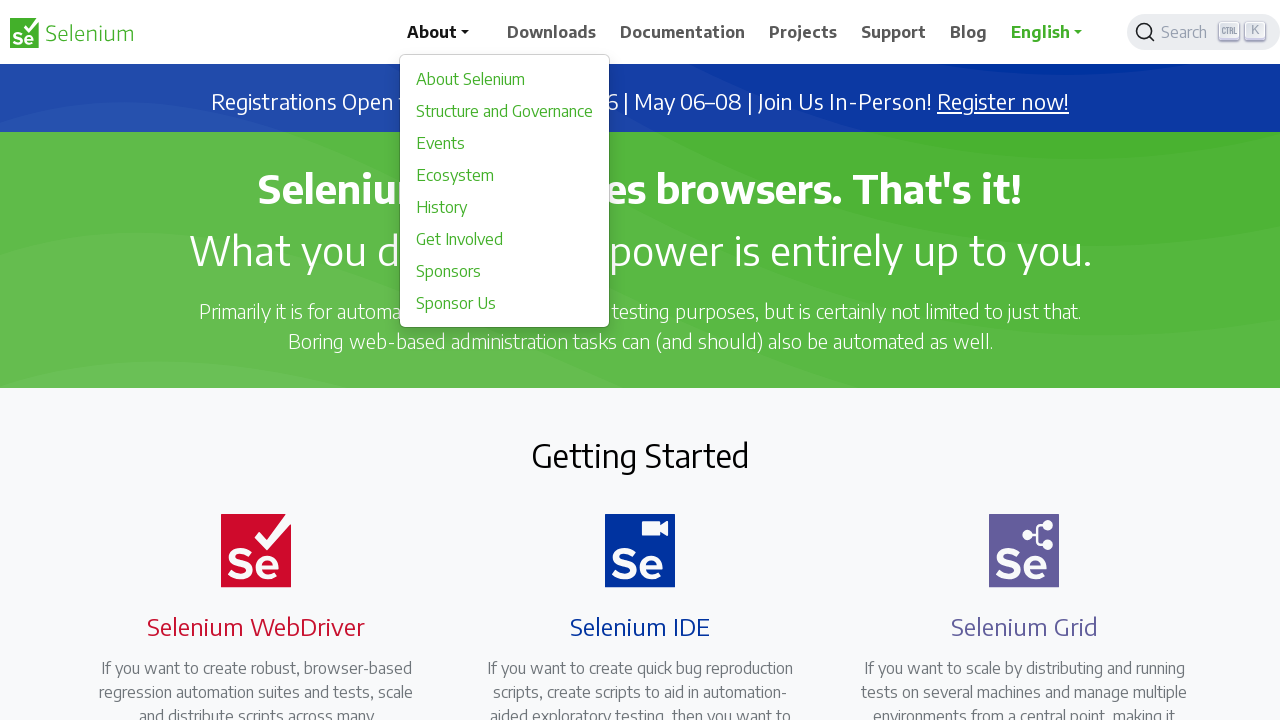

Clicked on the Events submenu item at (505, 143) on a:has-text('Events')
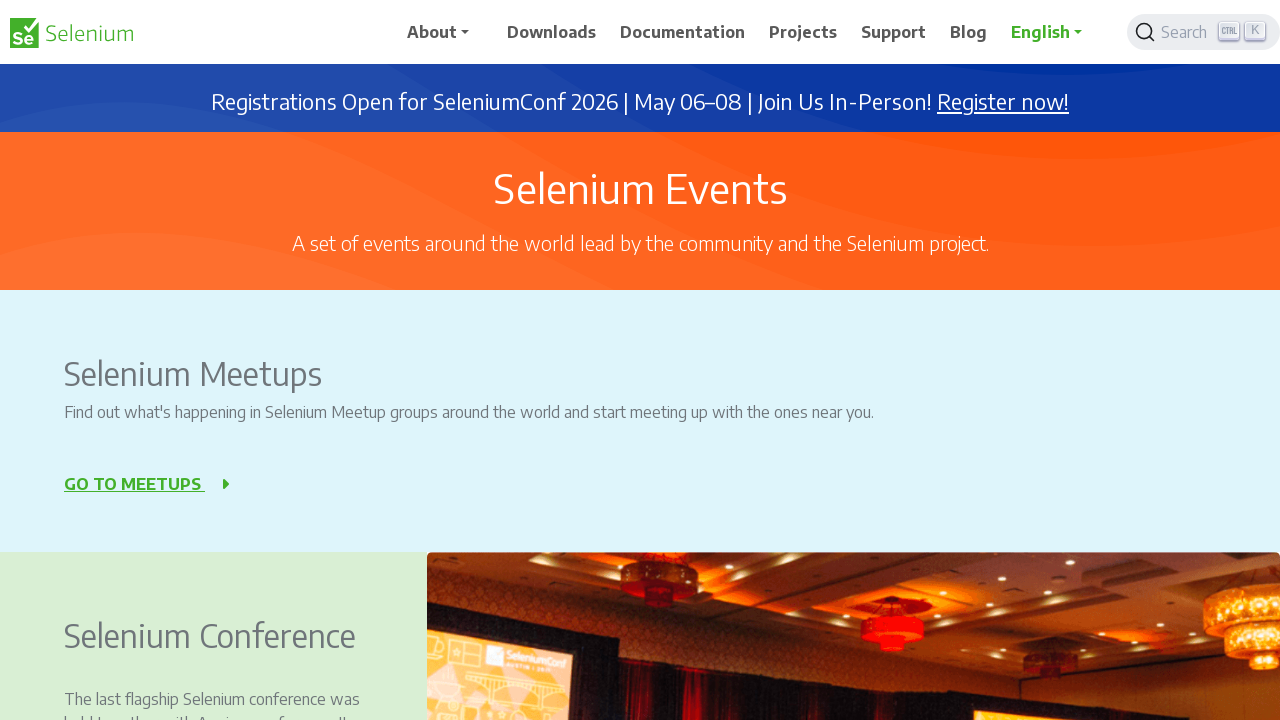

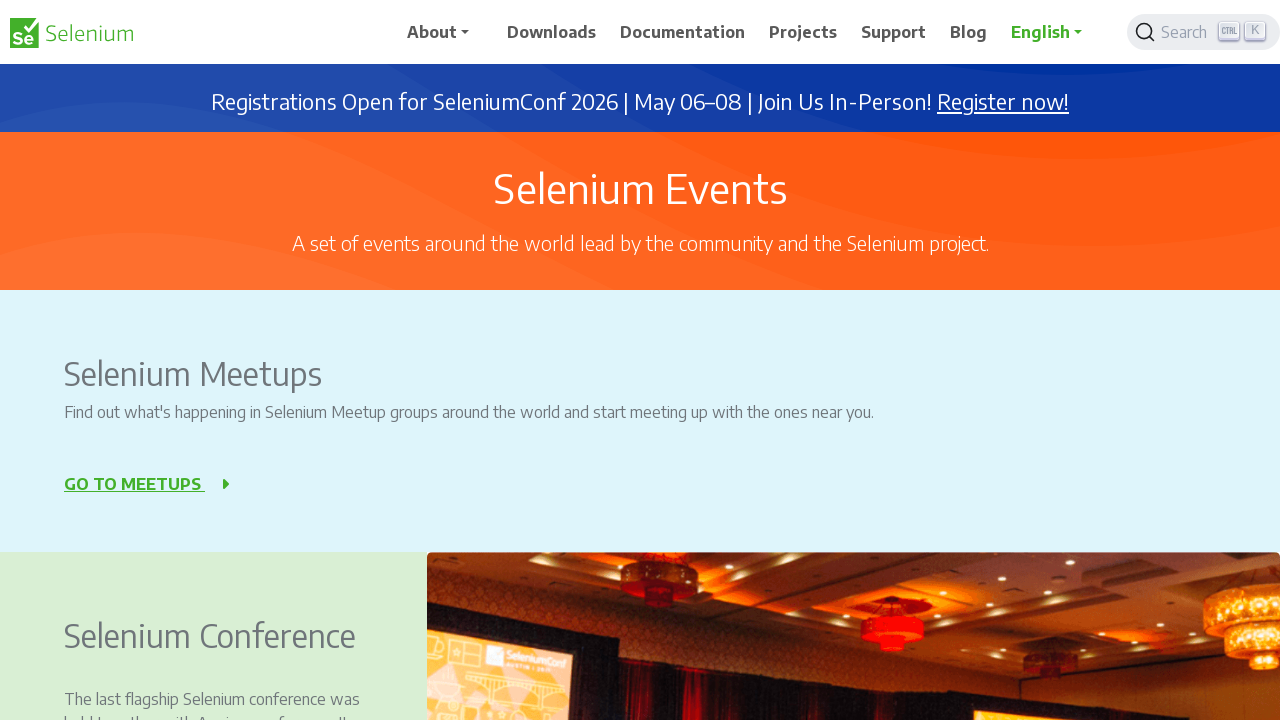